Navigates to the Veterans page and verifies pagination links are present and enabled

Starting URL: https://www.glendale.com

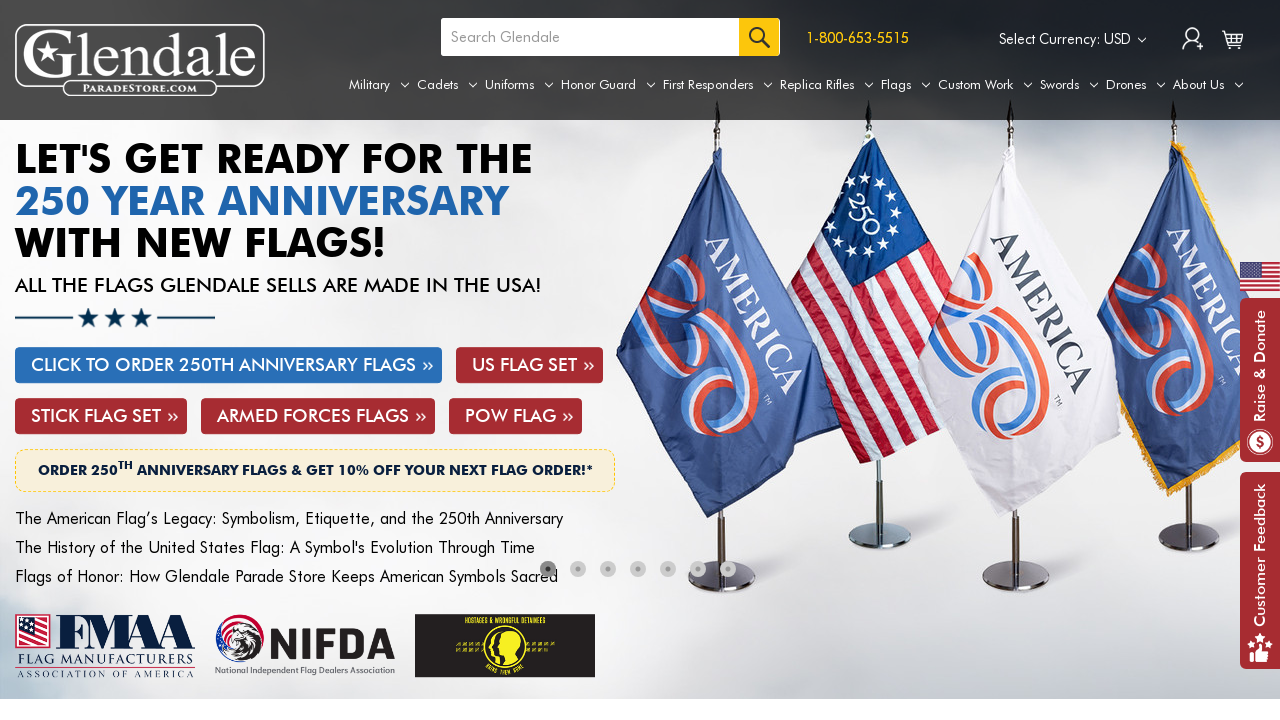

Hovered over the Honor Guard tab at (608, 85) on a[aria-label='Honor Guard']
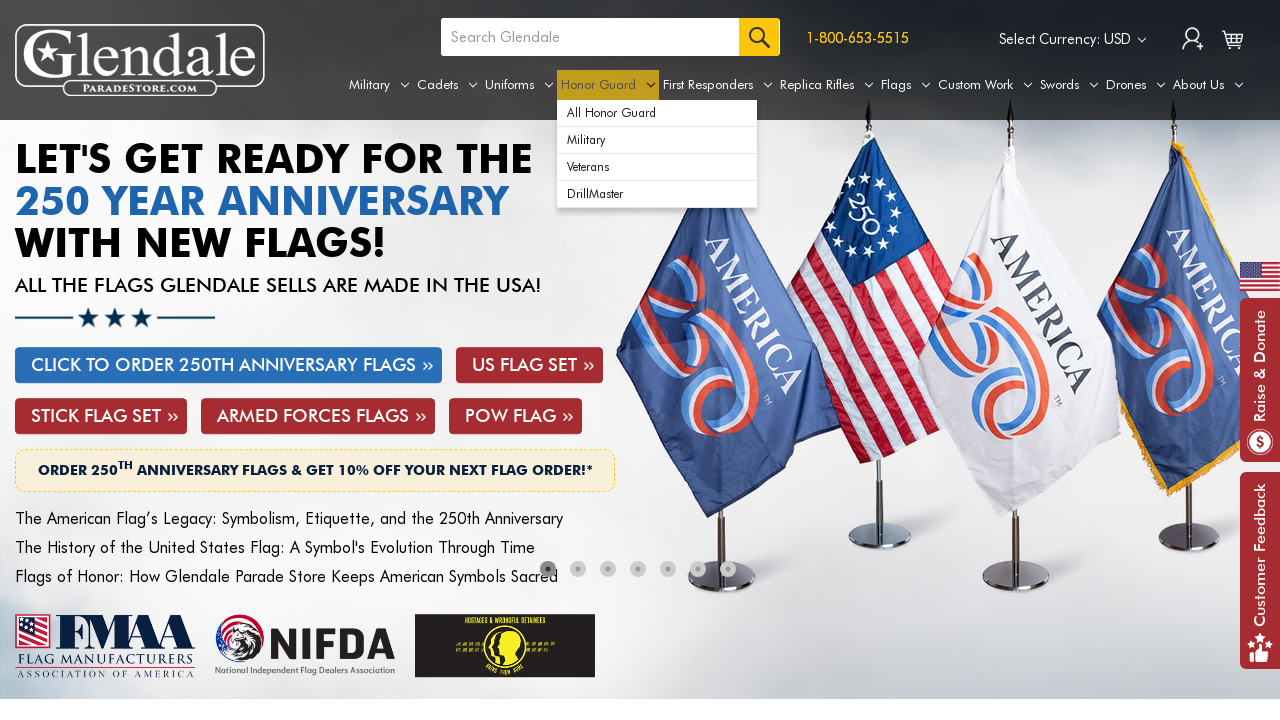

Clicked on the Veterans submenu item at (657, 167) on xpath=//div[@id='navPages-121']/ul[@class='navPage-subMenu-list']/li[@class='nav
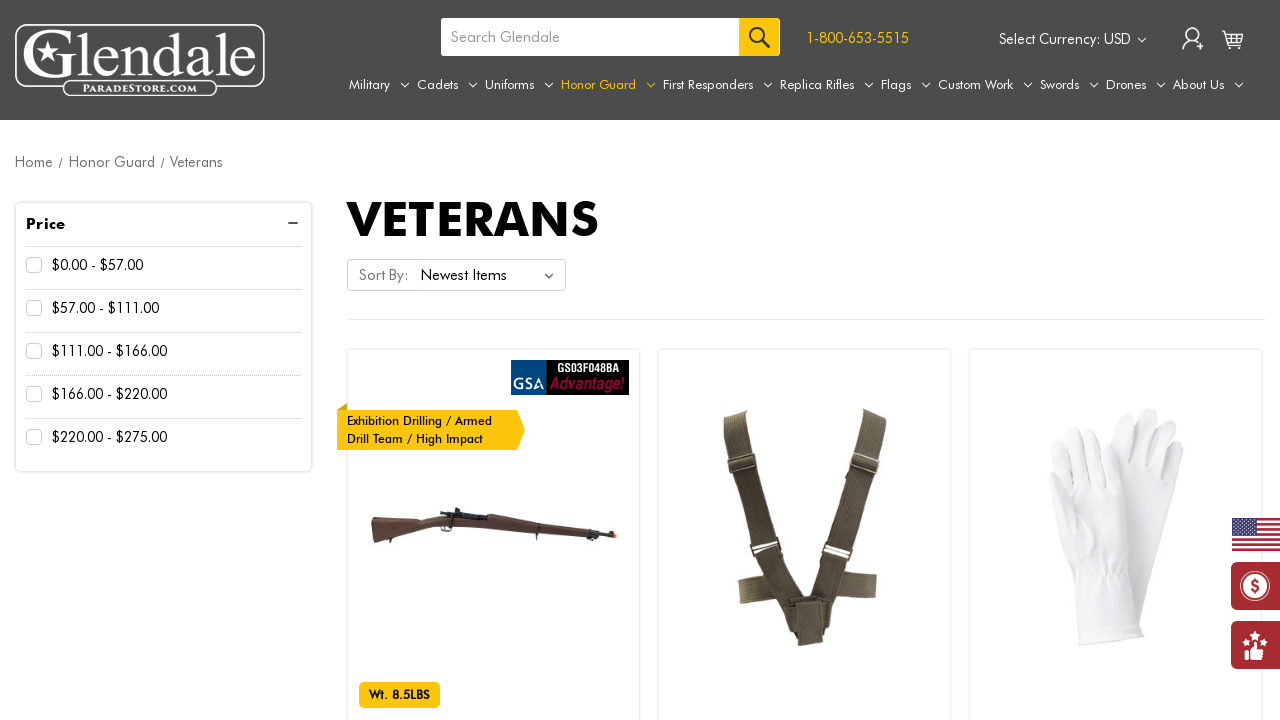

Pagination links are now visible on the Veterans page
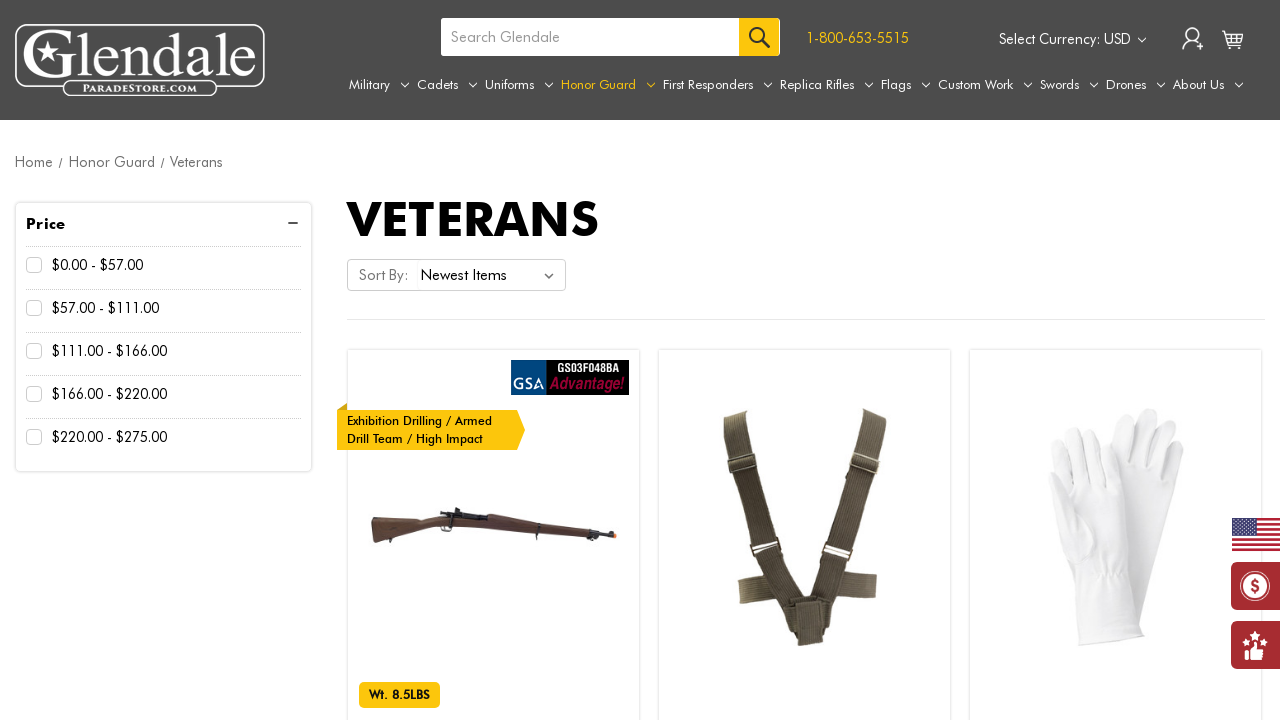

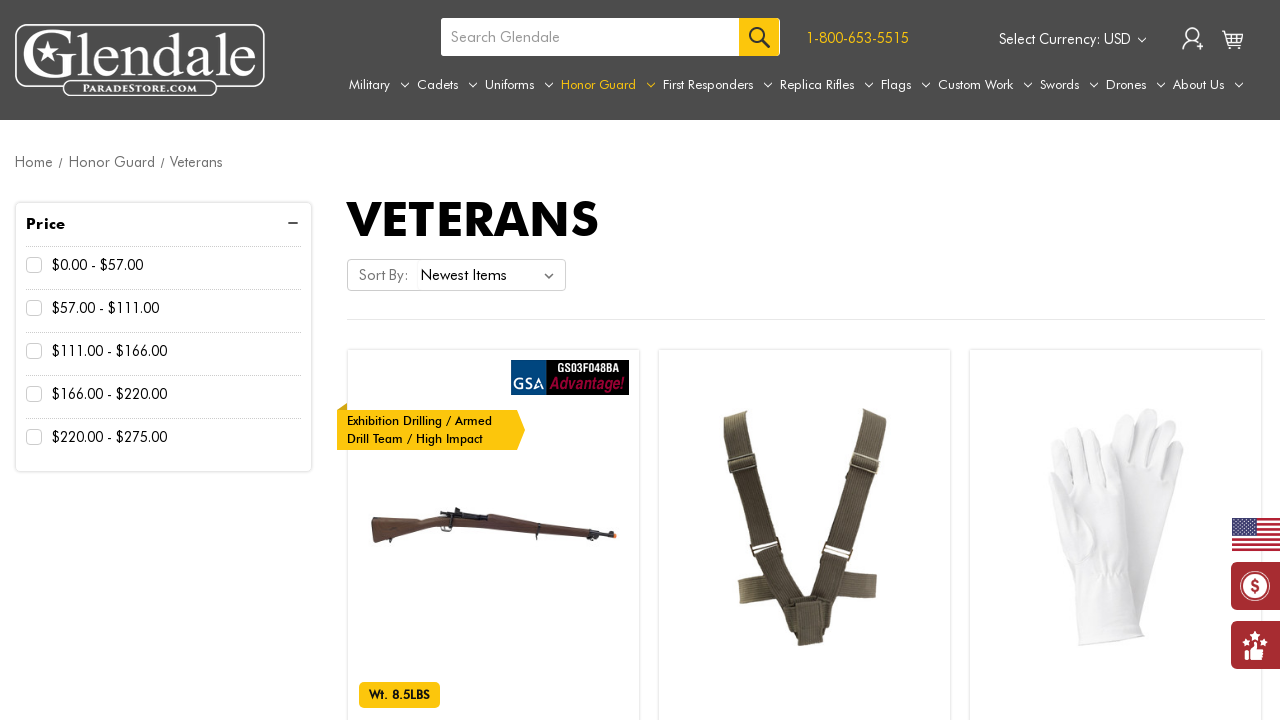